Tests all hyperlinks on the OpenCart demo site by clicking each link and navigating back to the main page

Starting URL: http://demo.opencart.com/

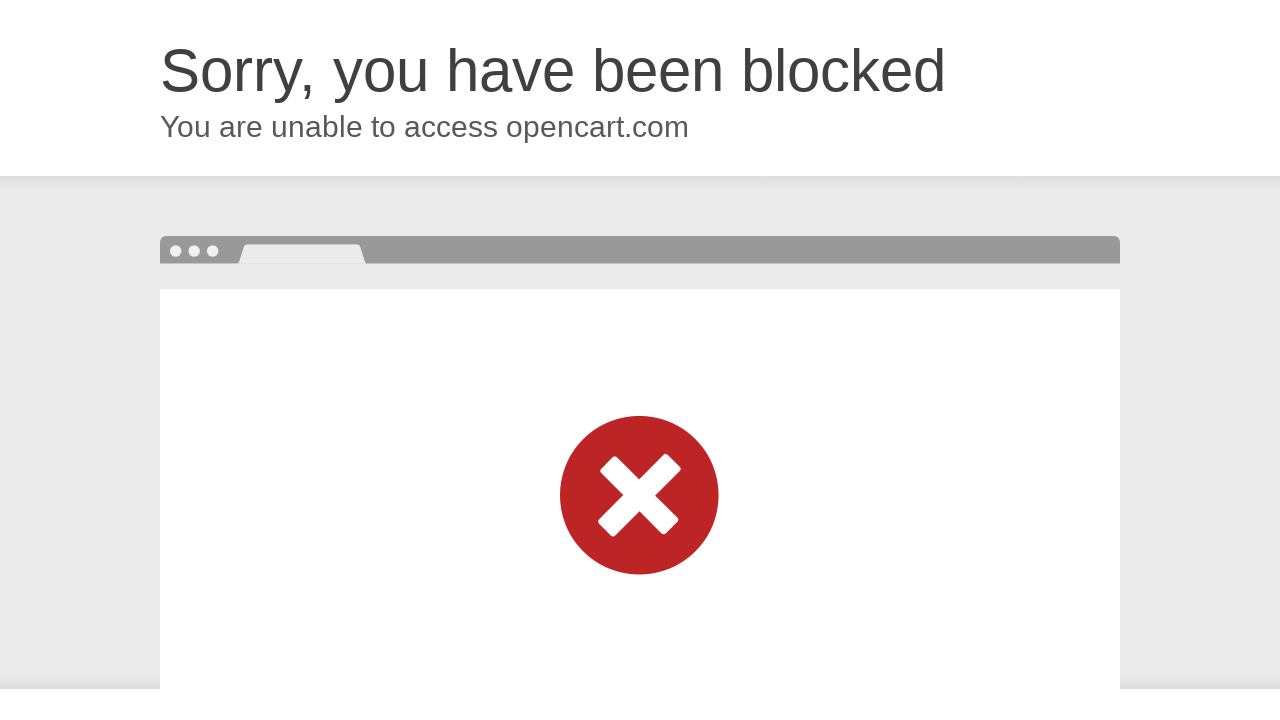

Retrieved all link elements from the page
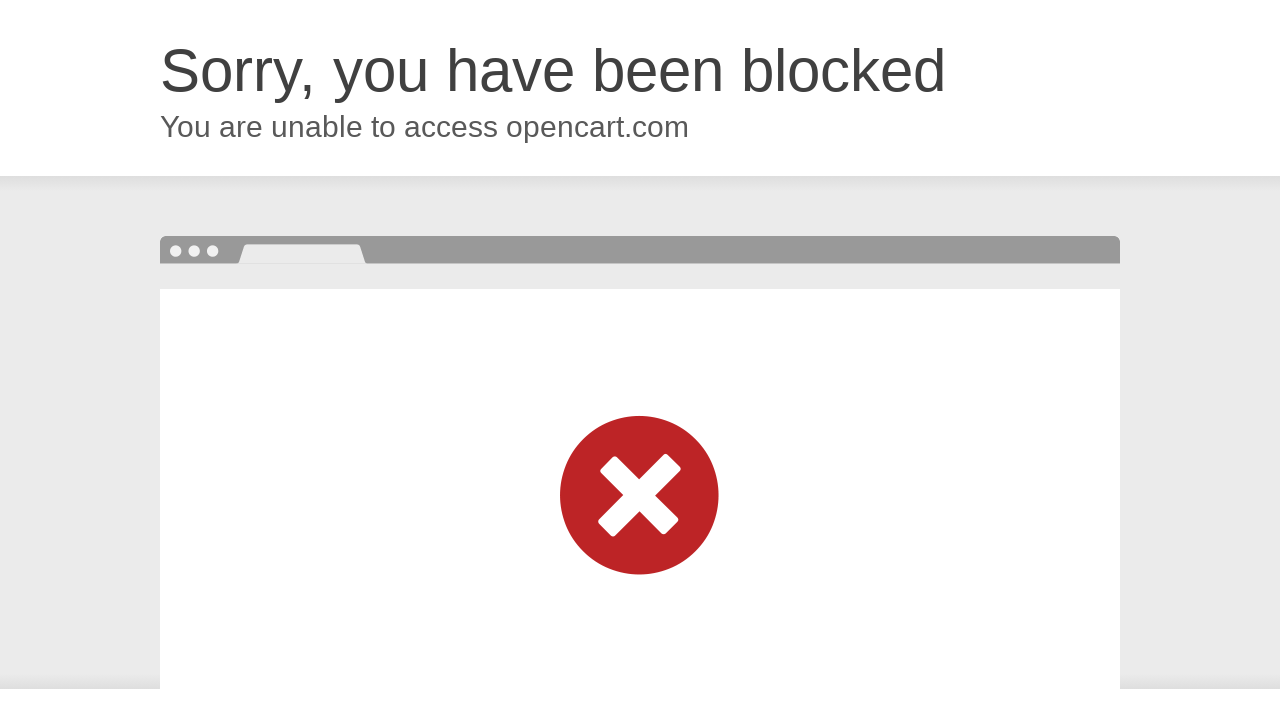

Extracted 1 non-empty link texts from page
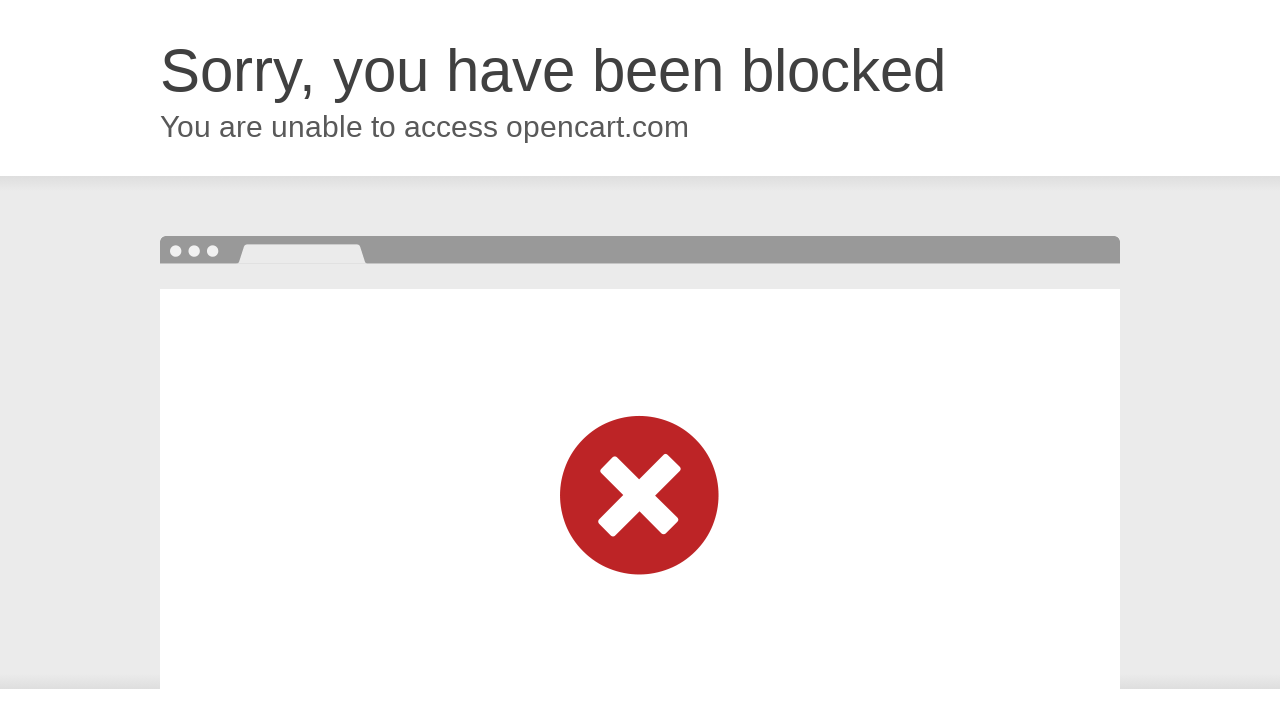

Clicked hyperlink: 'Cloudflare' at (891, 506) on text=Cloudflare
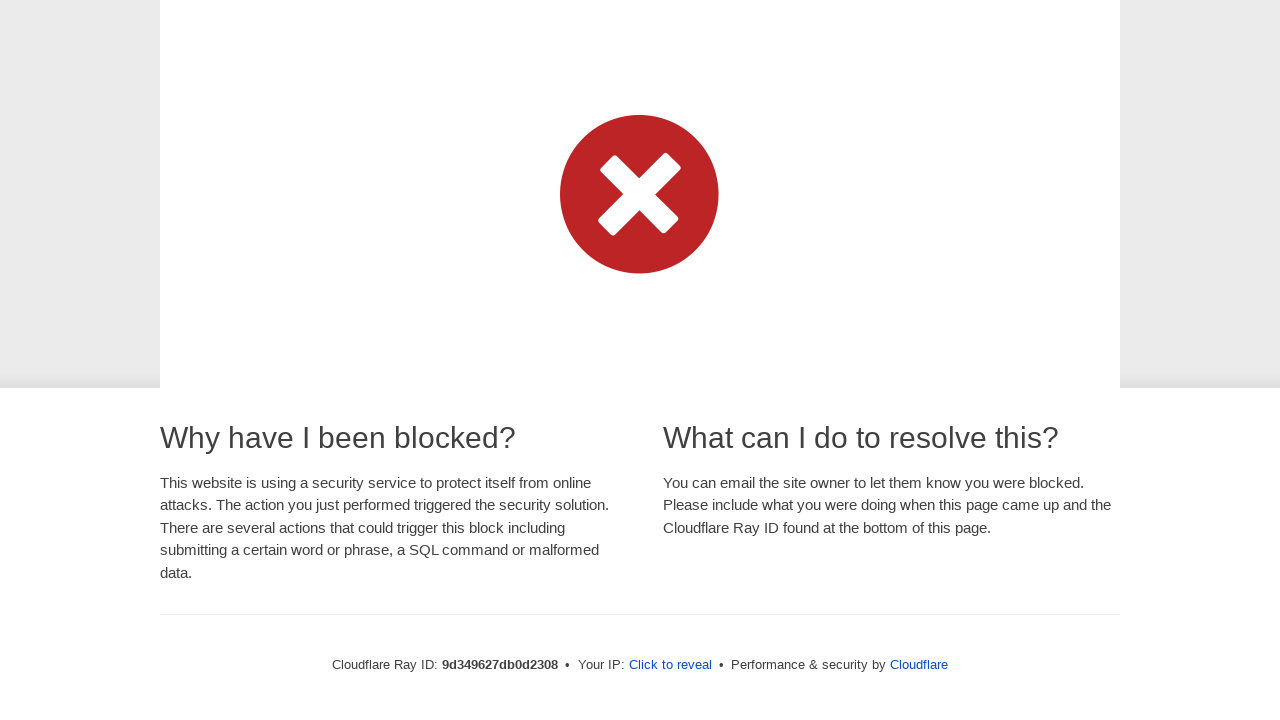

Navigated back to the main page
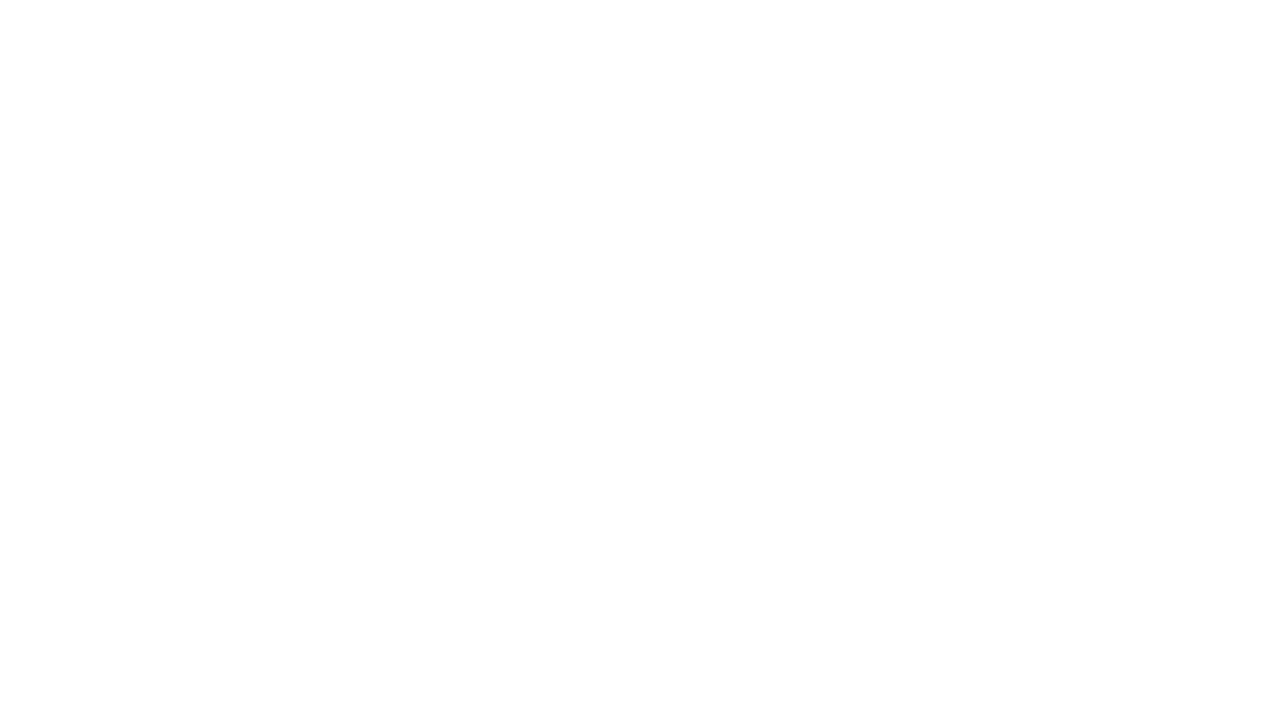

Page loaded after navigation back
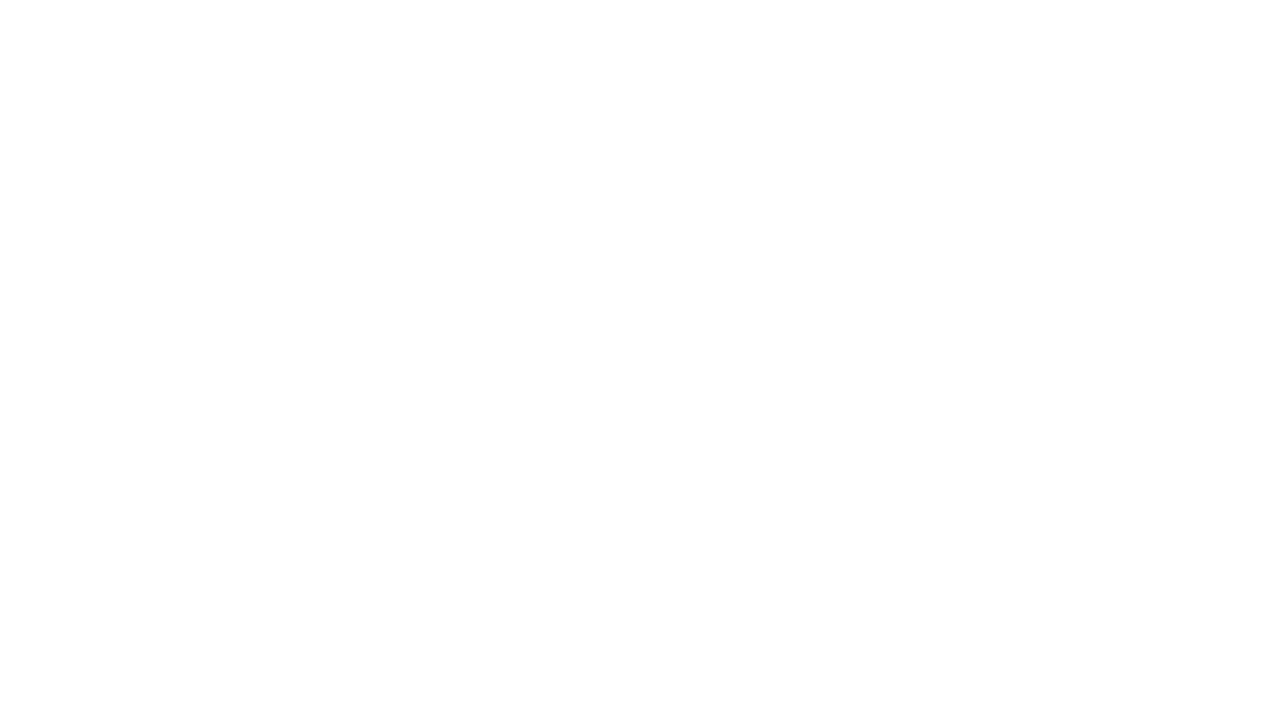

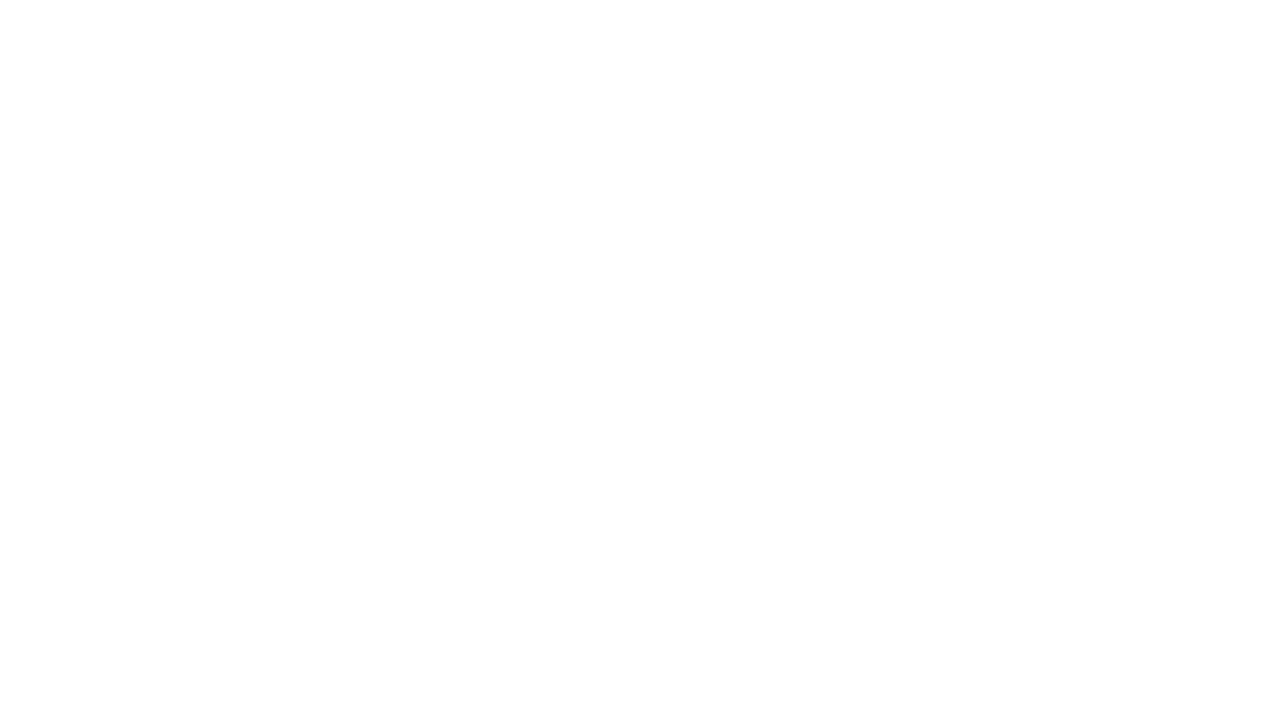